Tests the text box form on demoqa.com by filling in the Full Name field with a value, clicking the submit button, and verifying the output displays the entered name.

Starting URL: https://demoqa.com/text-box

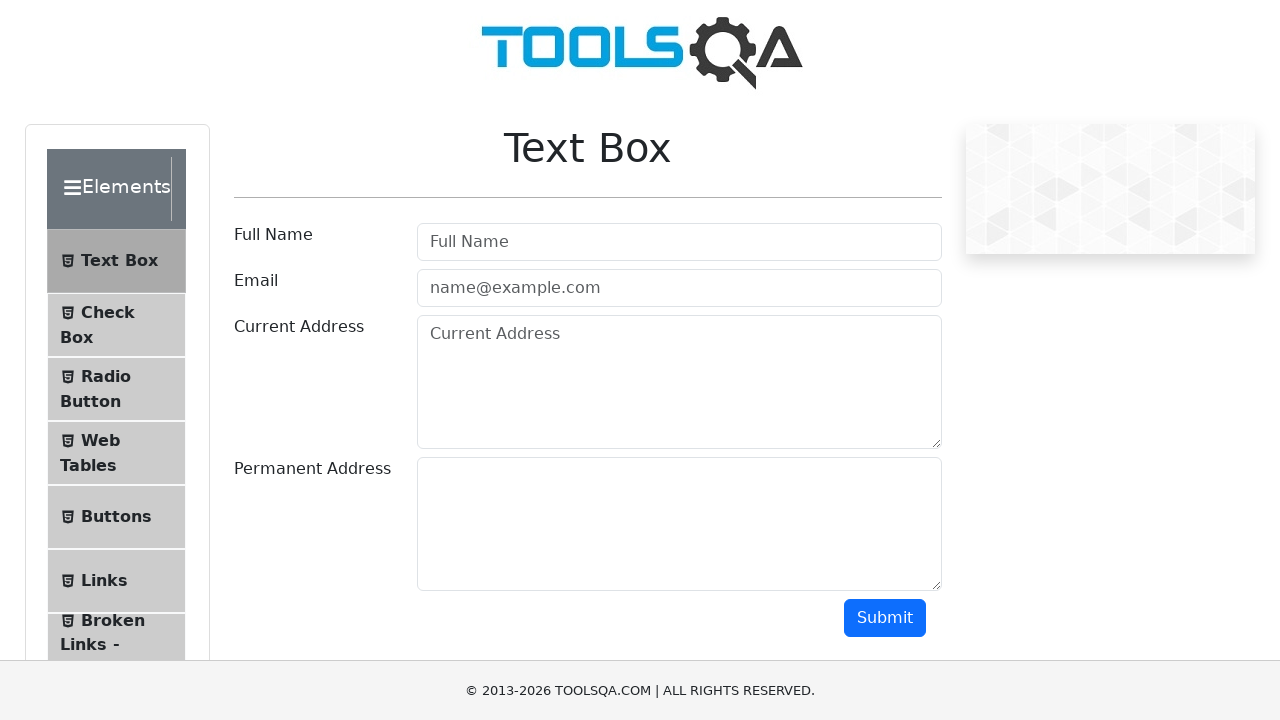

Set viewport size to 1920x1080
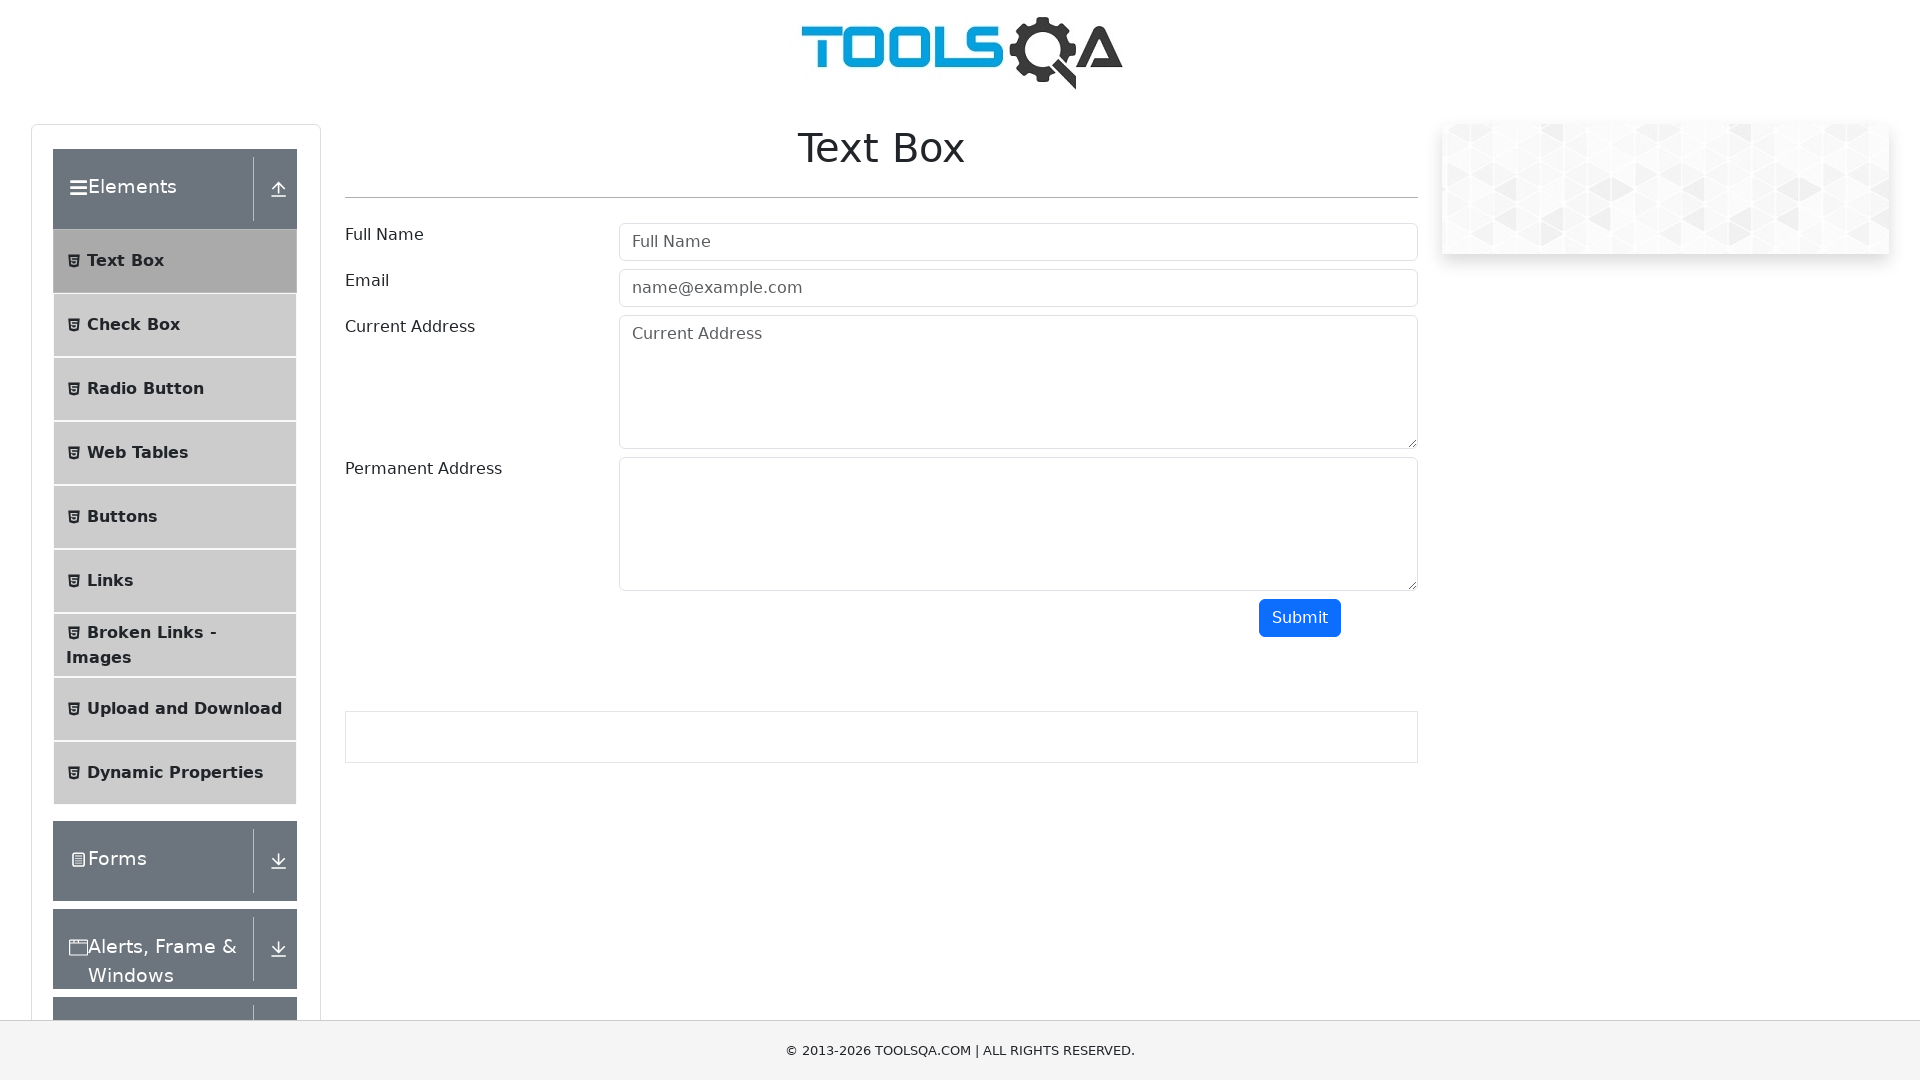

Filled Full Name field with 'Zarko' on #userName
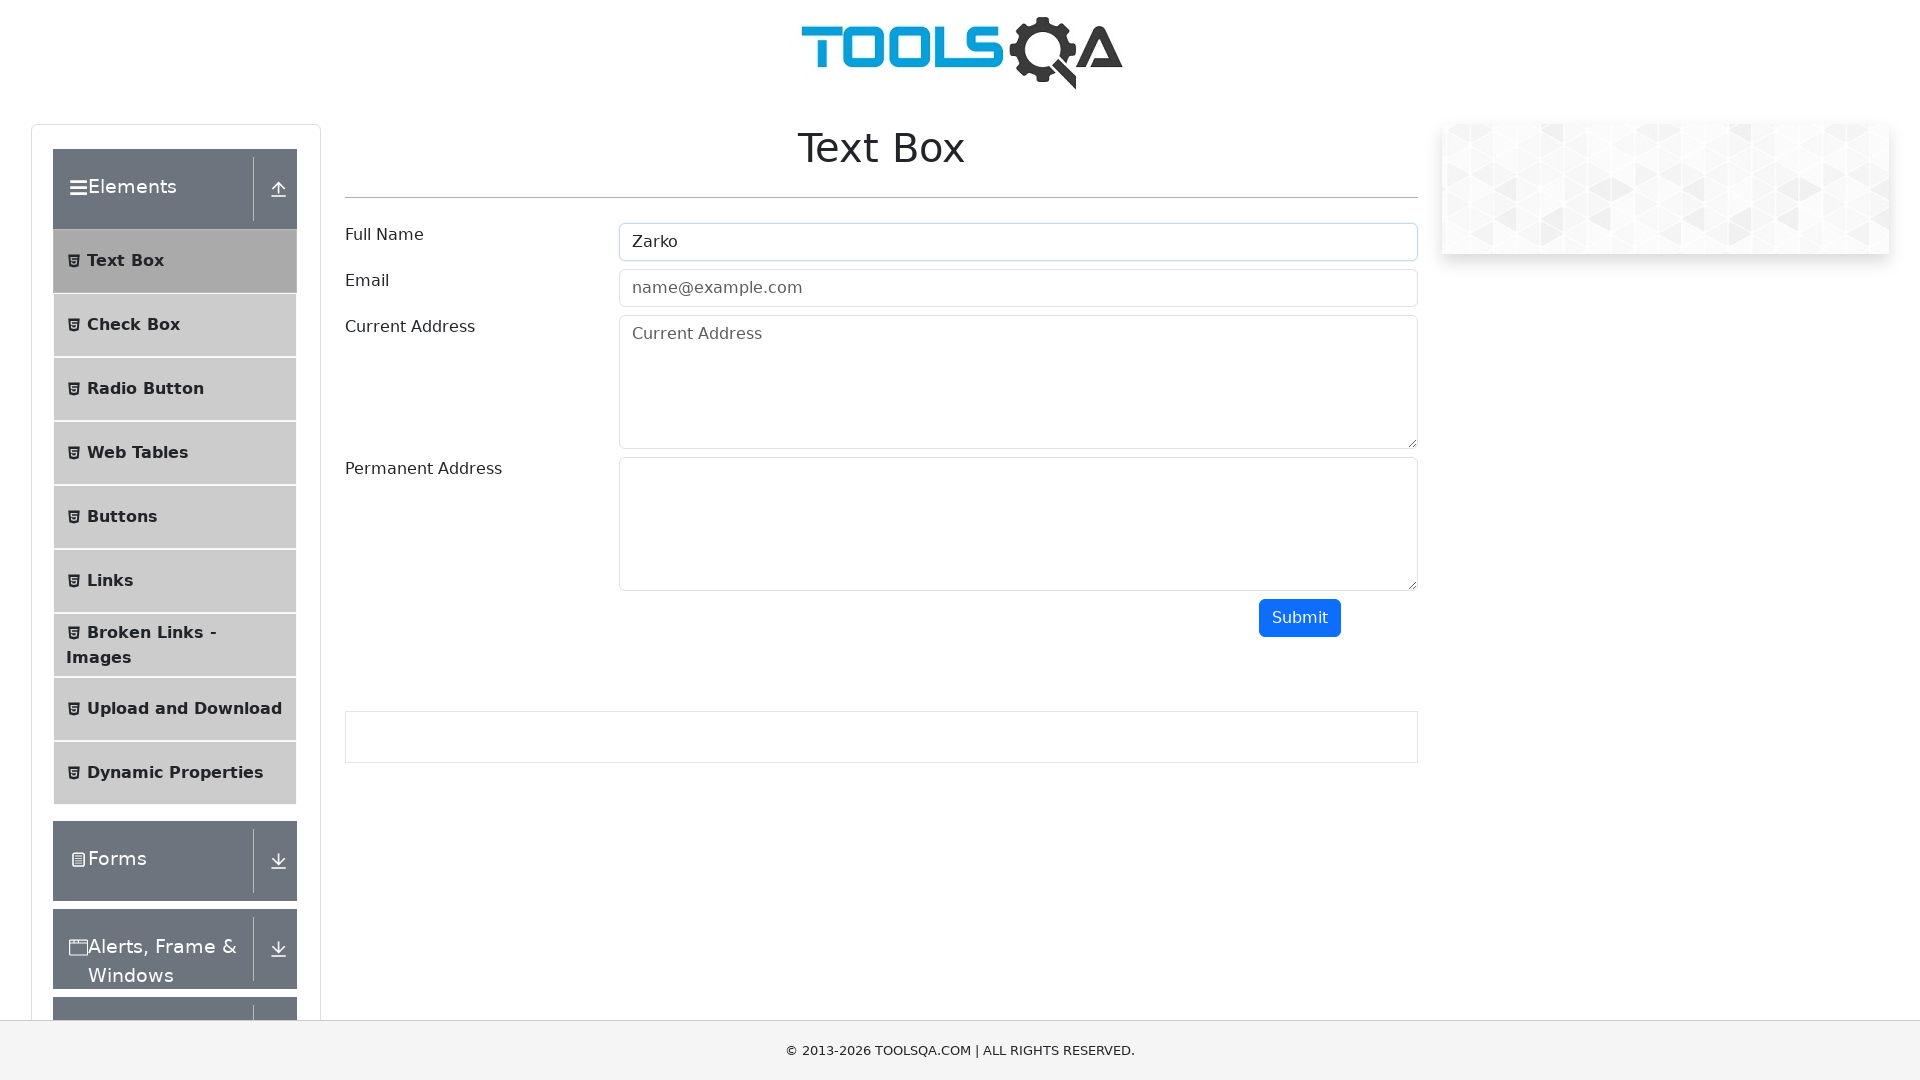

Scrolled to submit button if needed
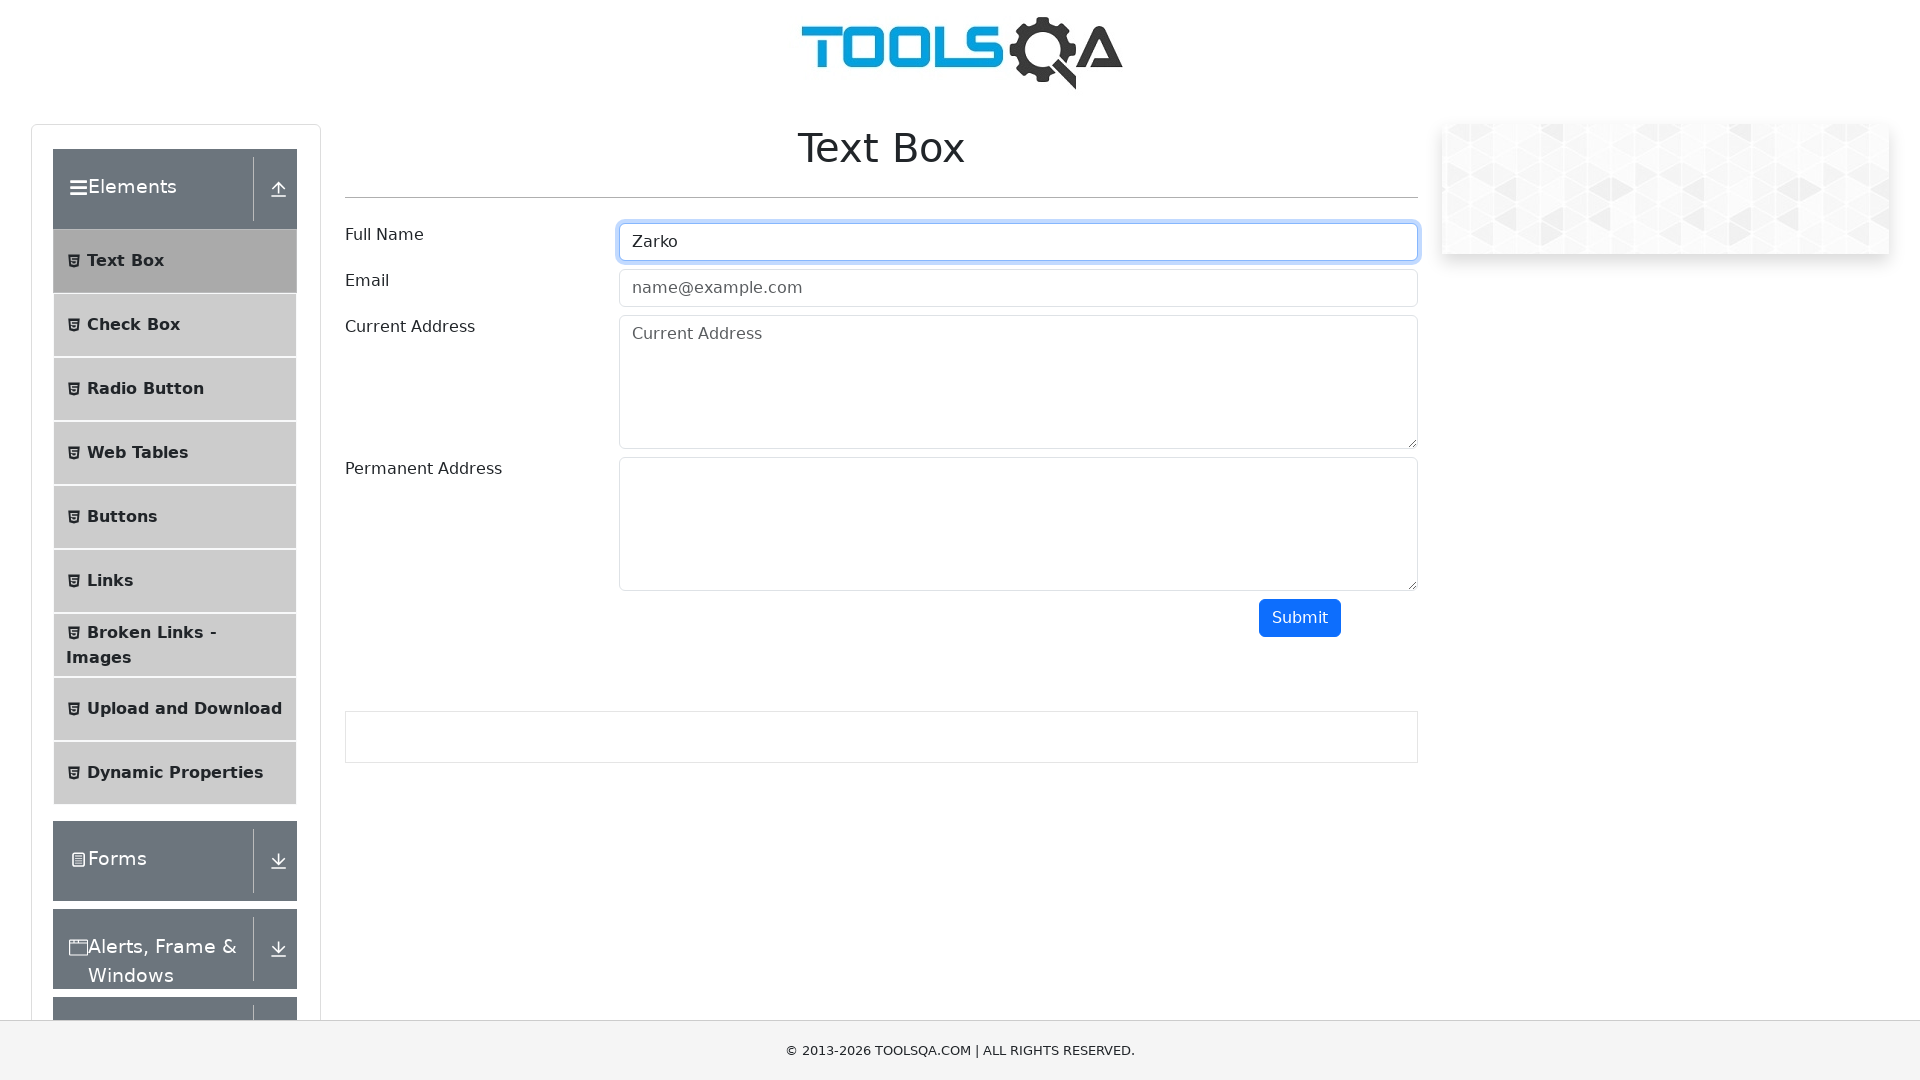

Clicked the submit button at (1300, 618) on #submit
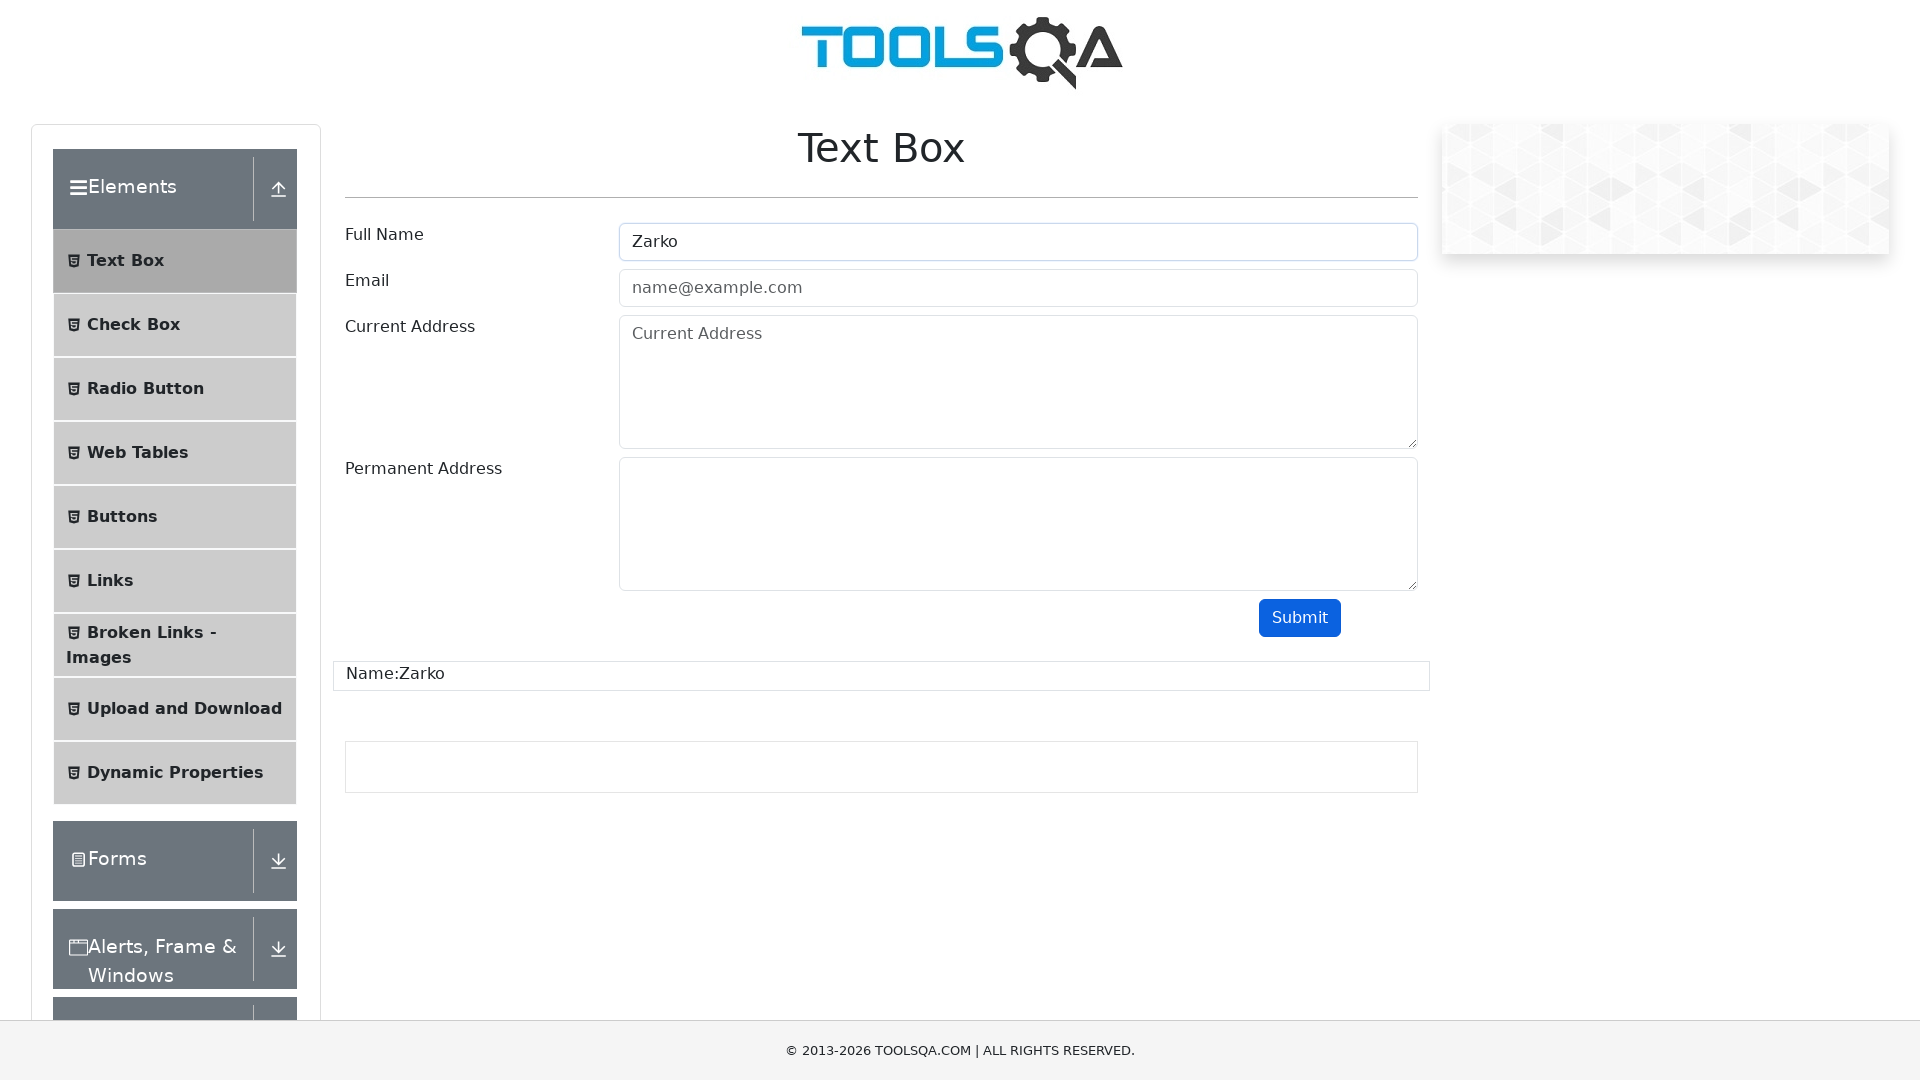

Output field appeared with submitted data
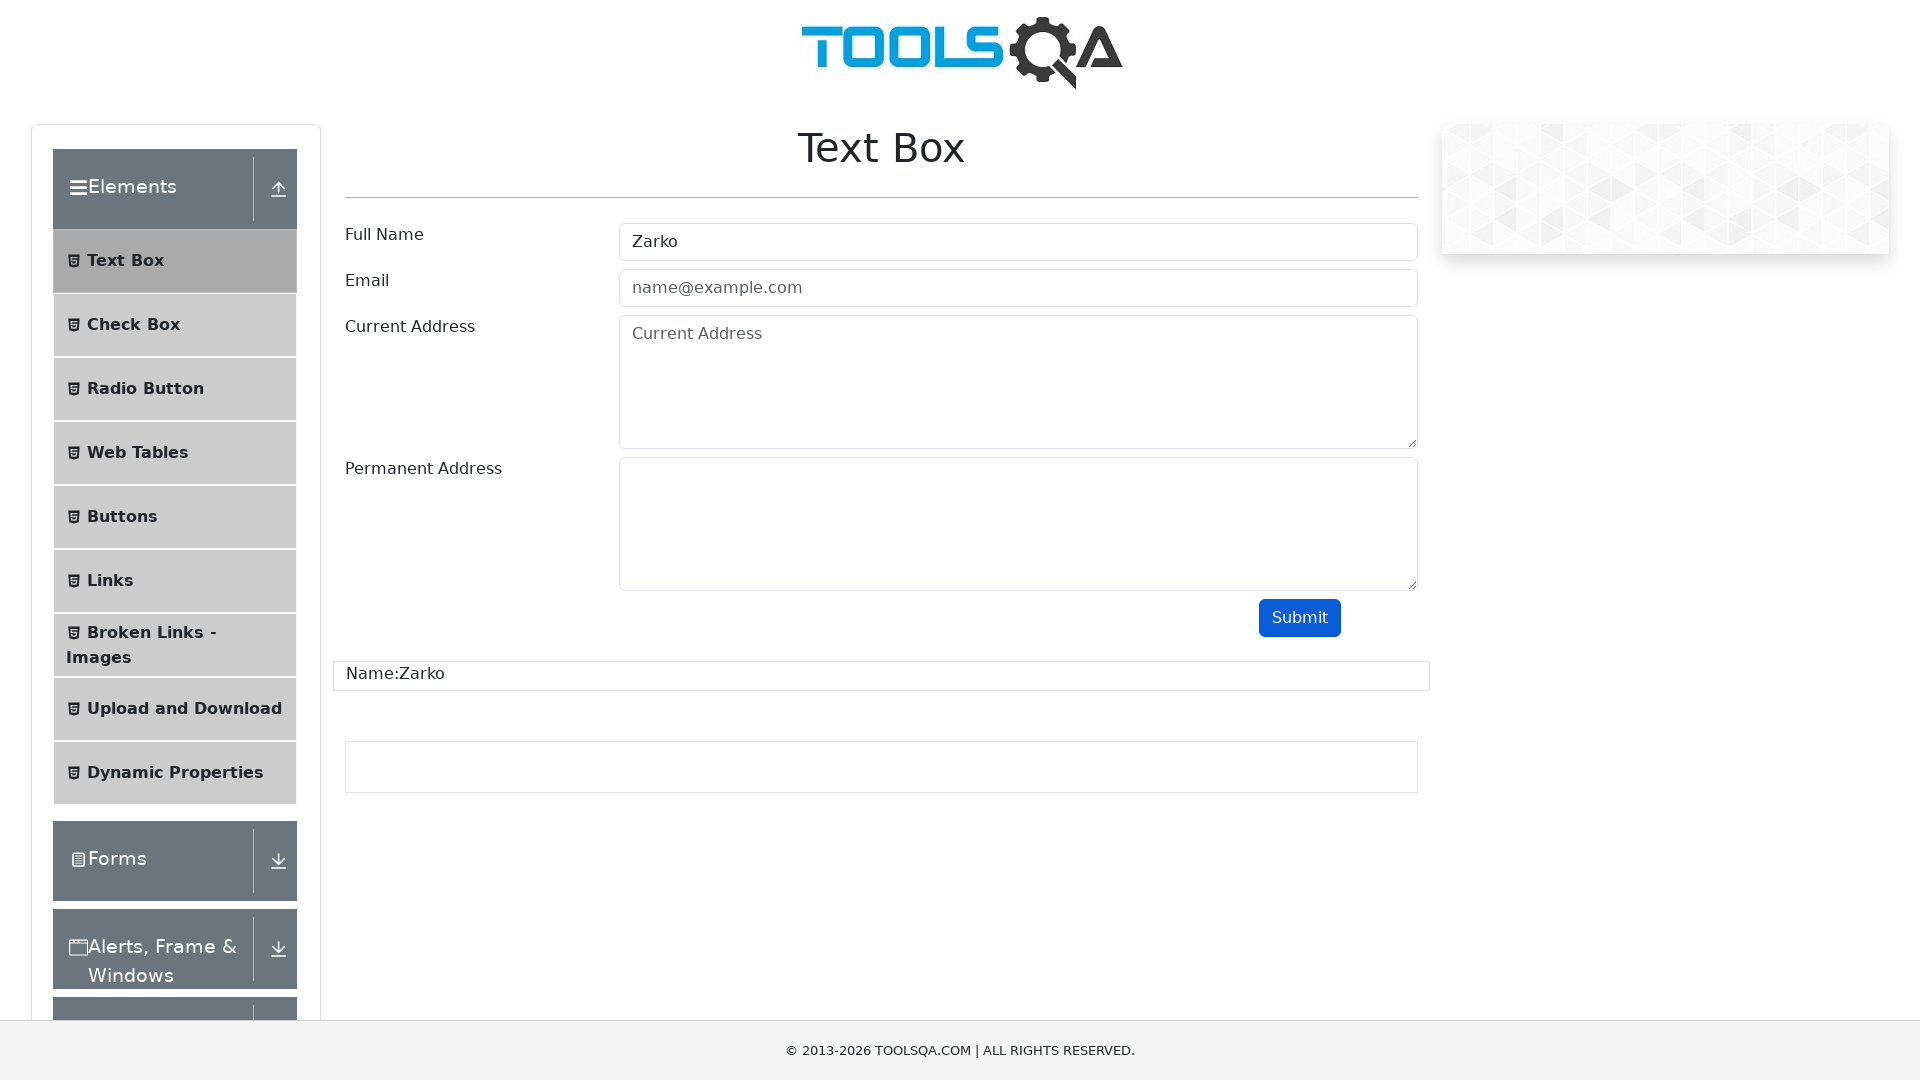

Verified that 'Zarko' is displayed in the output
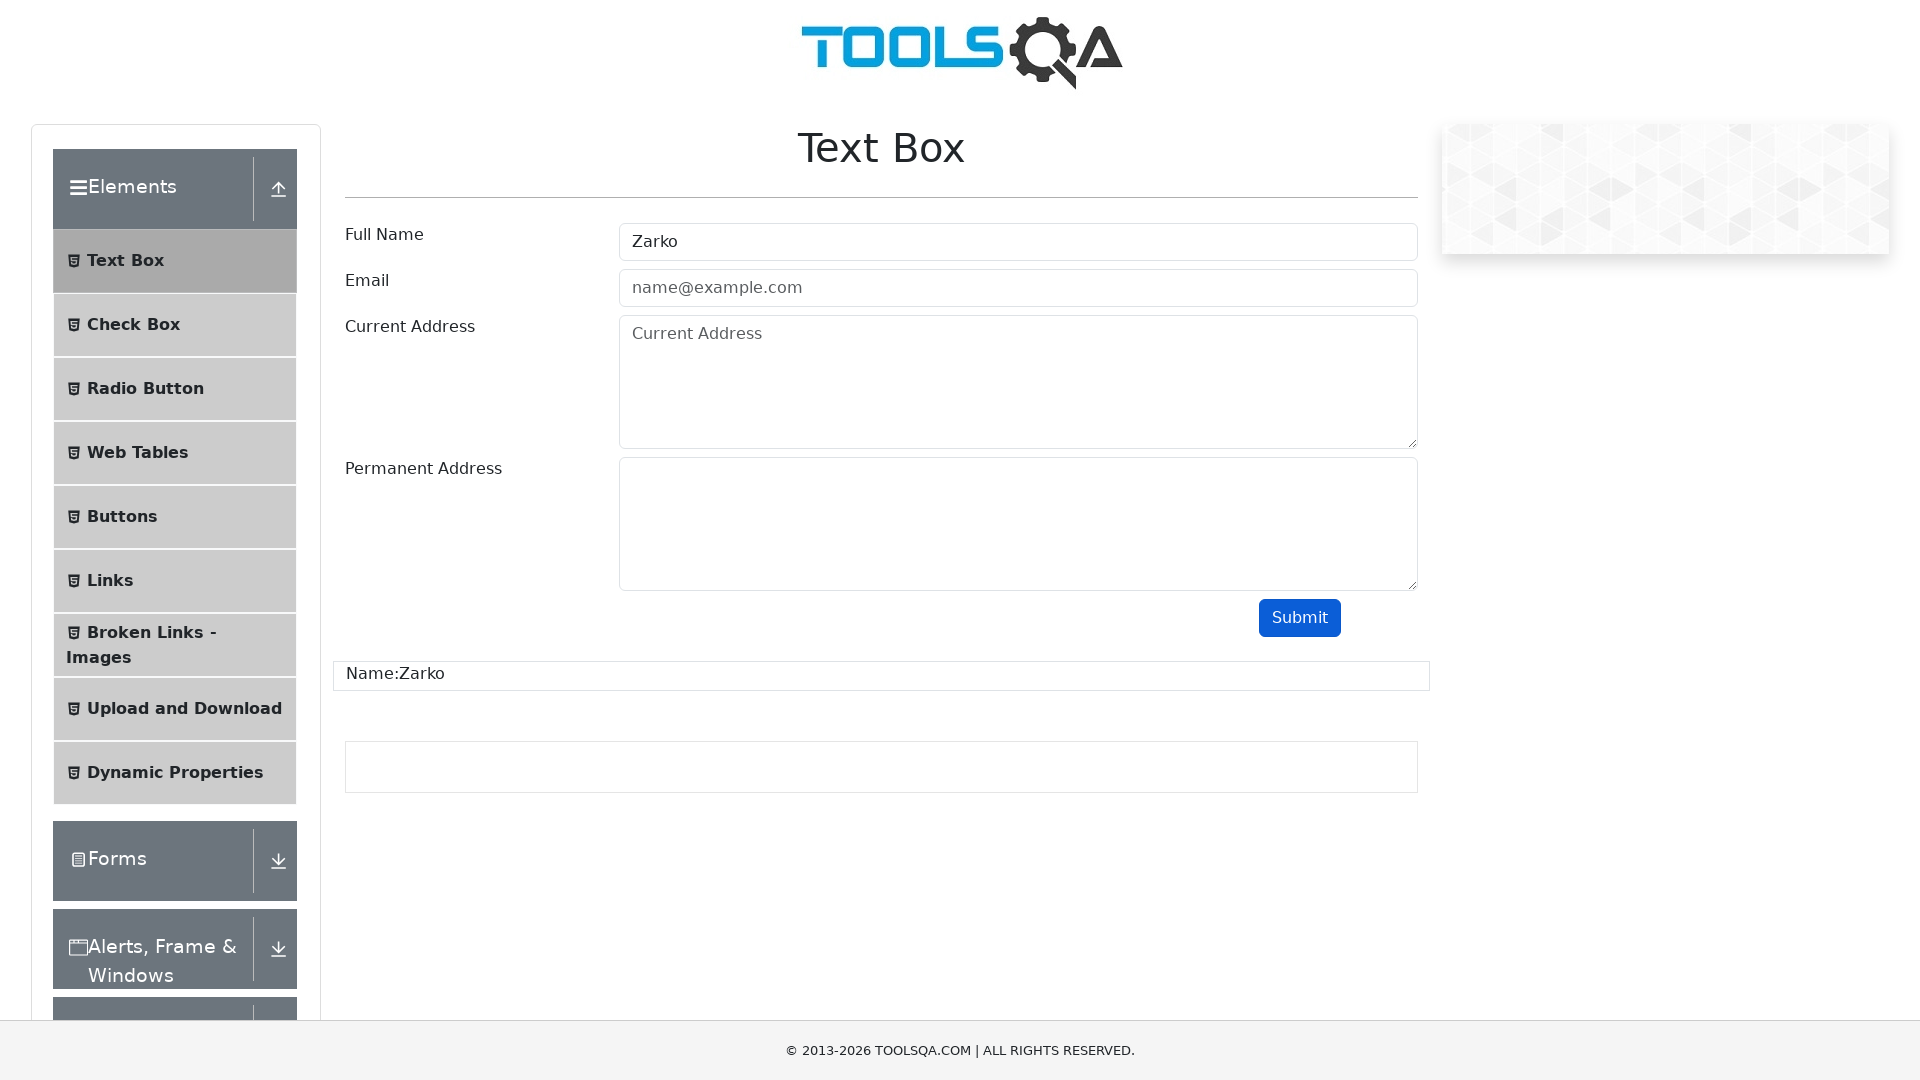

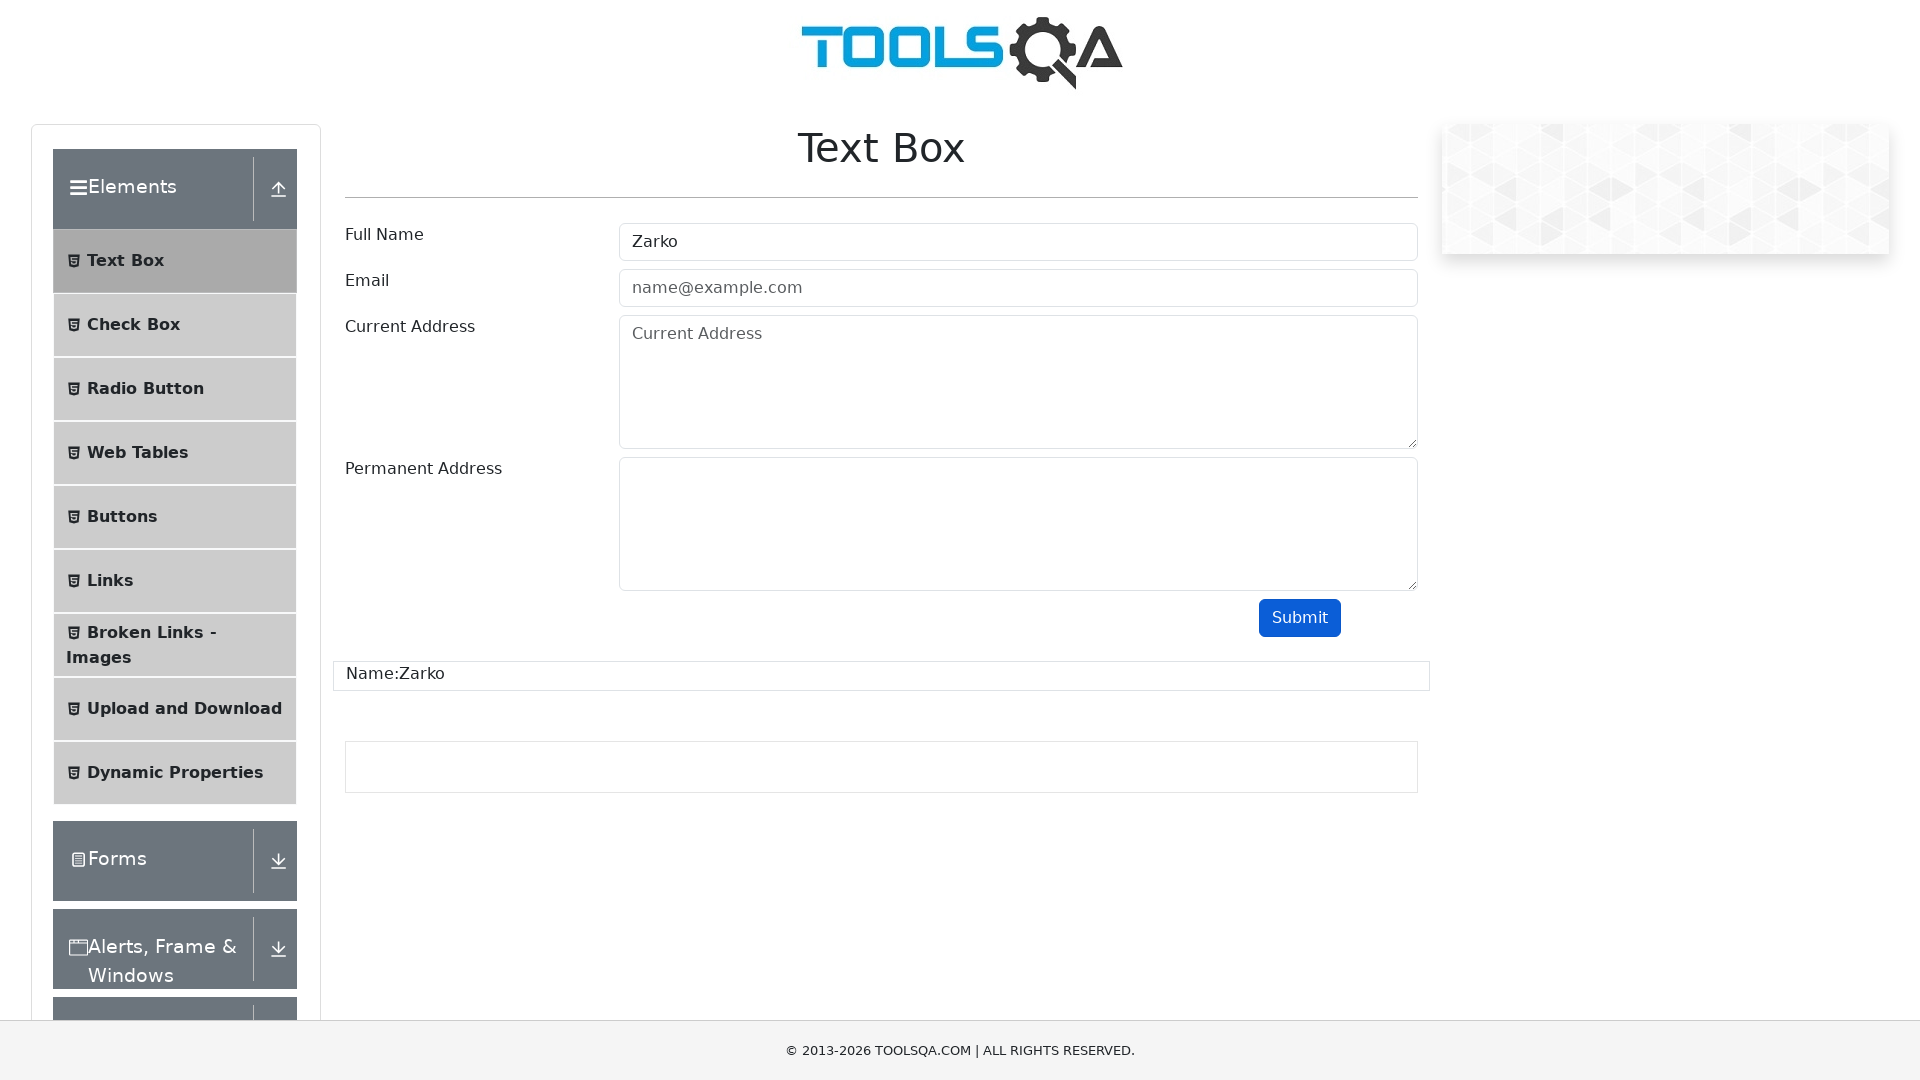